Tests dynamic button activation by clicking 4 buttons that enable sequentially, then verifies that "All Buttons Clicked" text appears on screen.

Starting URL: https://testpages.herokuapp.com/styled/dynamic-buttons-disabled.html

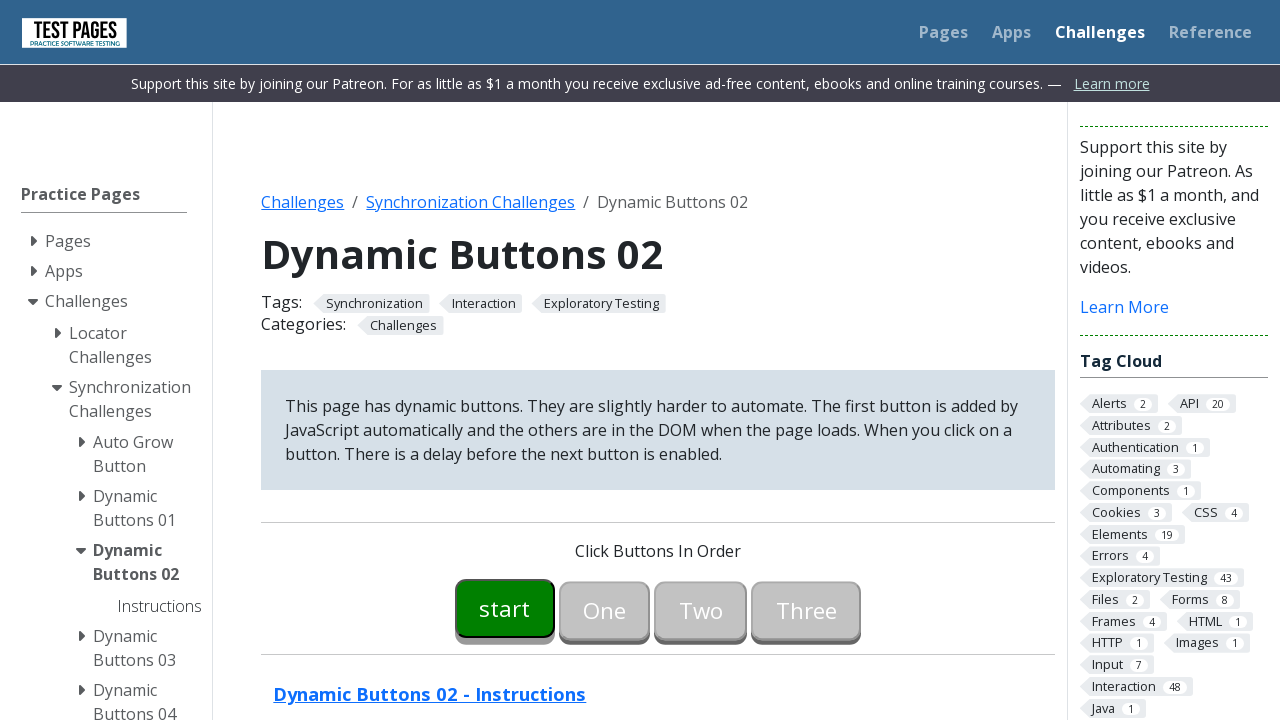

Clicked first button (Start) to initiate dynamic button sequence at (505, 608) on #button00
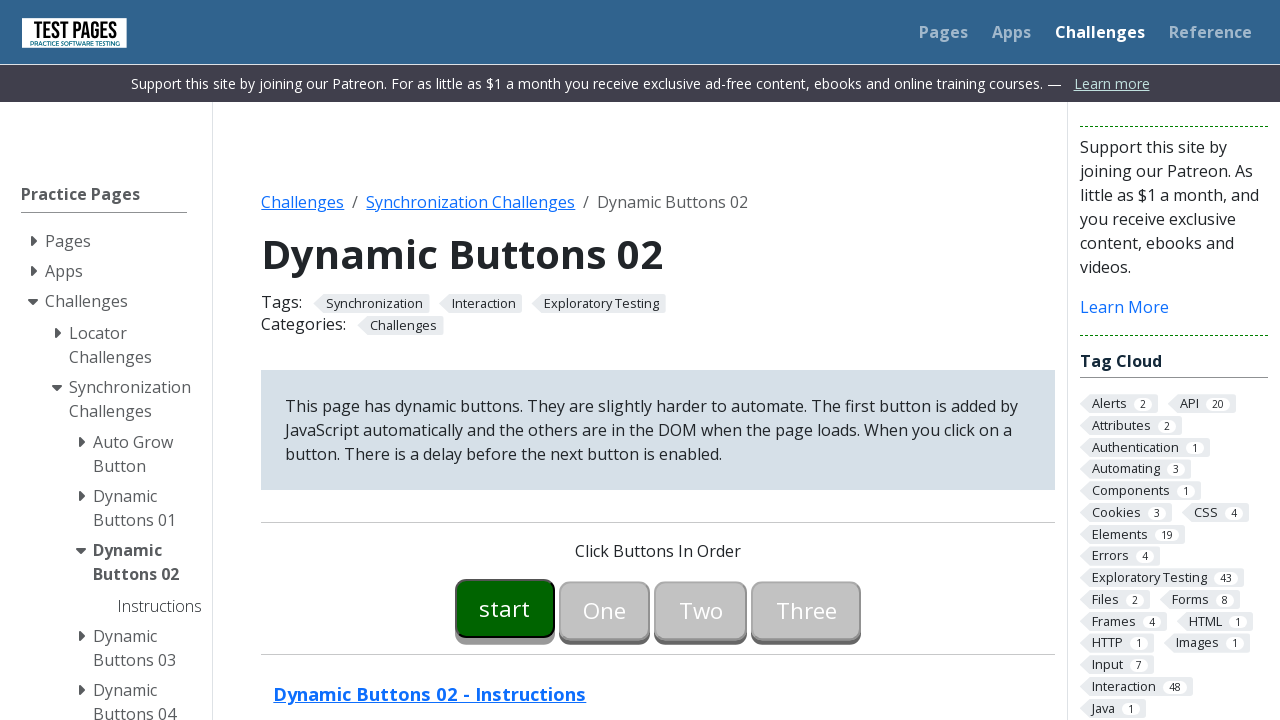

Second button became enabled
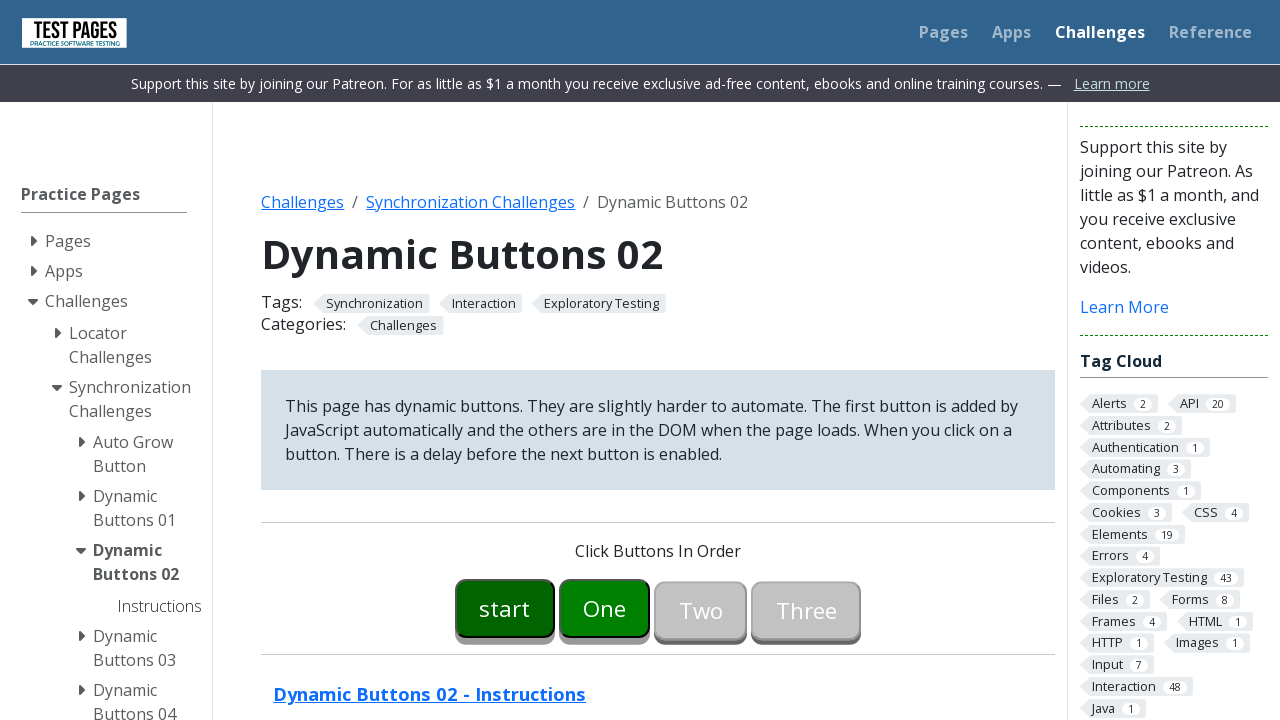

Clicked second button at (605, 608) on #button01
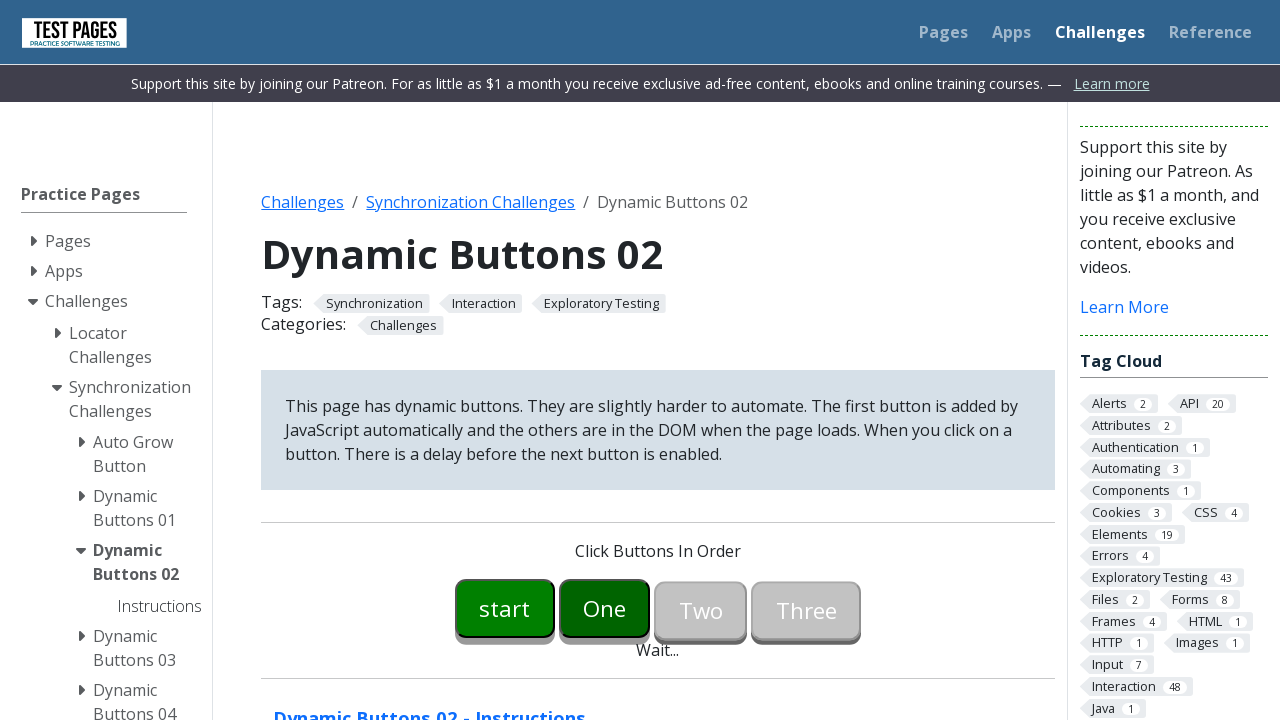

Third button became enabled
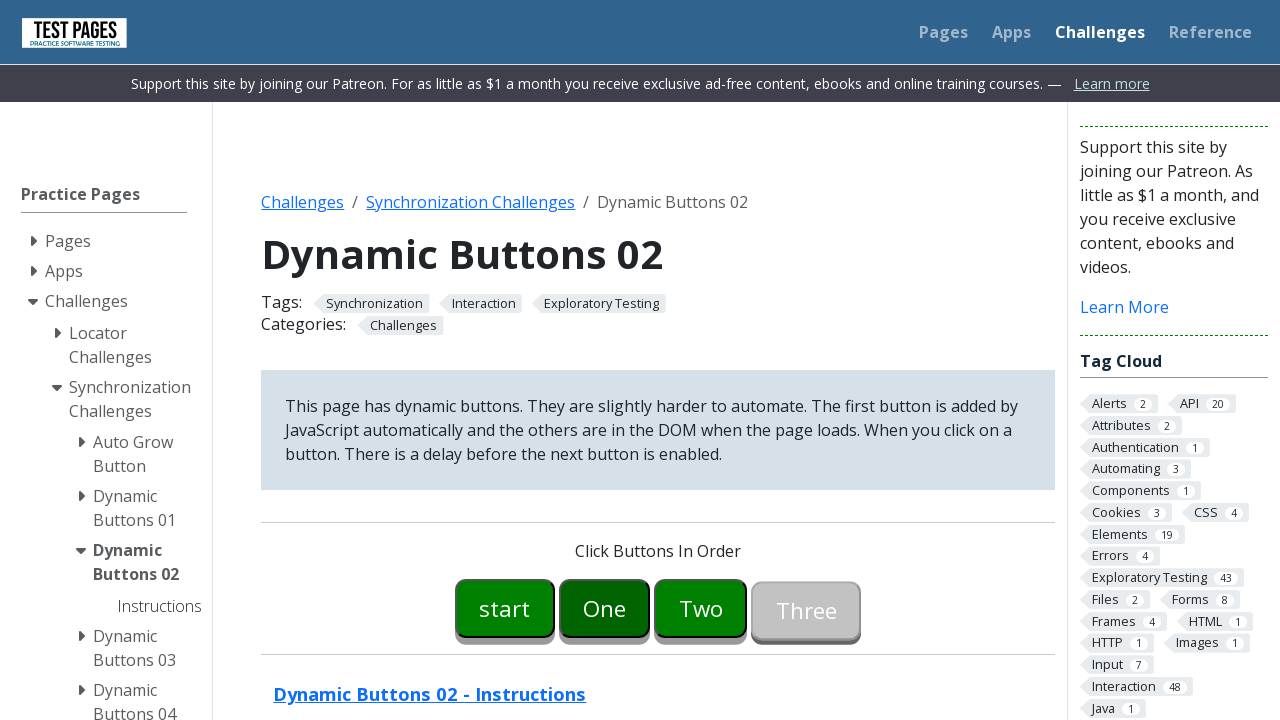

Clicked third button at (701, 608) on #button02
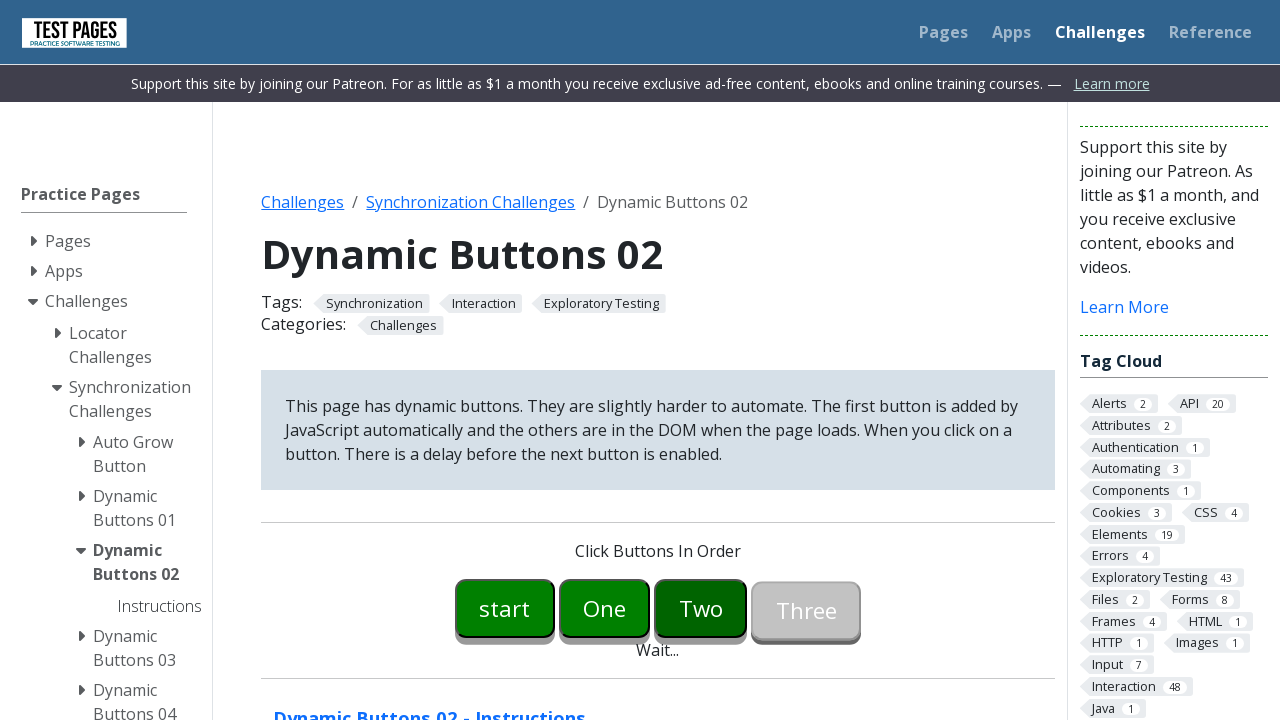

Fourth button became enabled
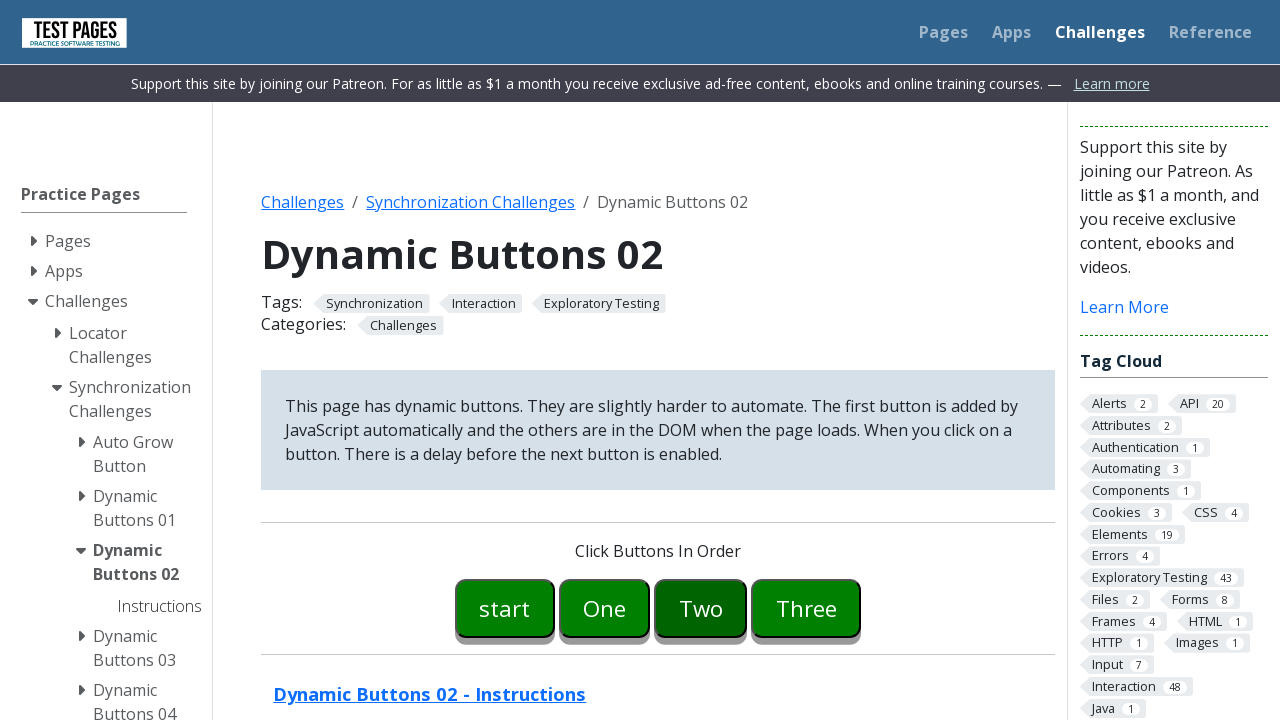

Clicked fourth button at (806, 608) on #button03
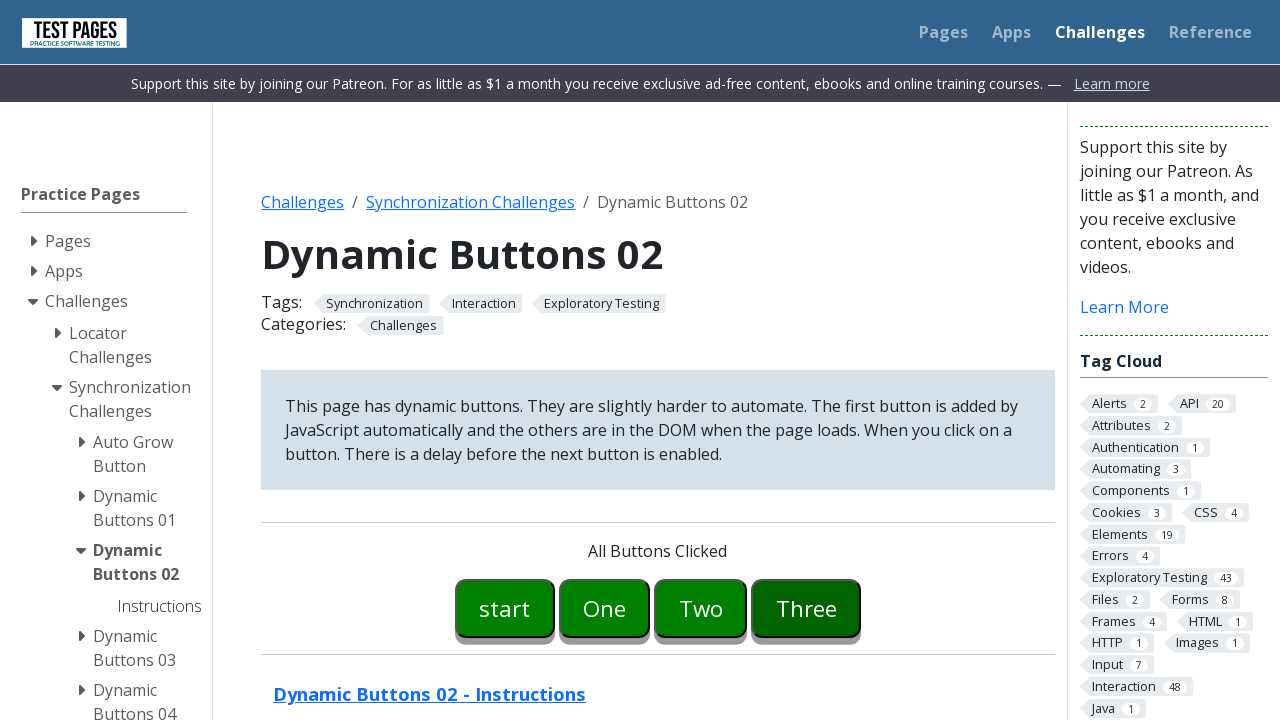

Verified 'All Buttons Clicked' message appeared on screen
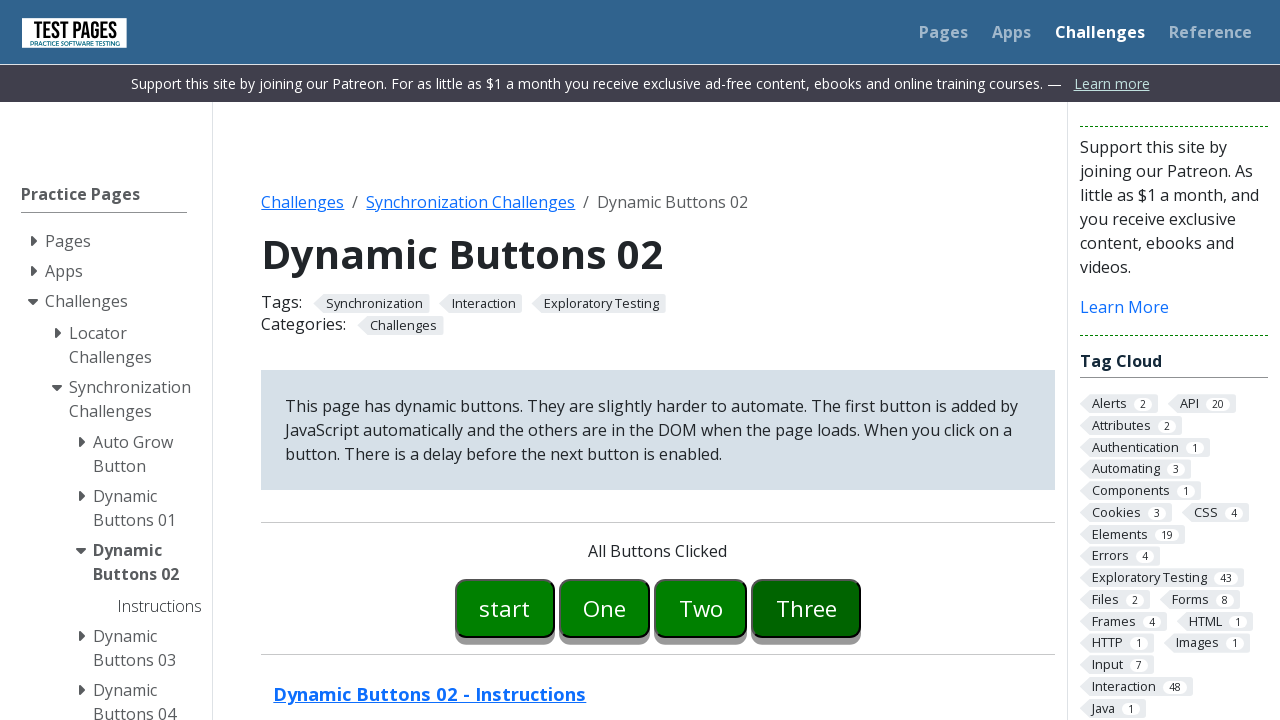

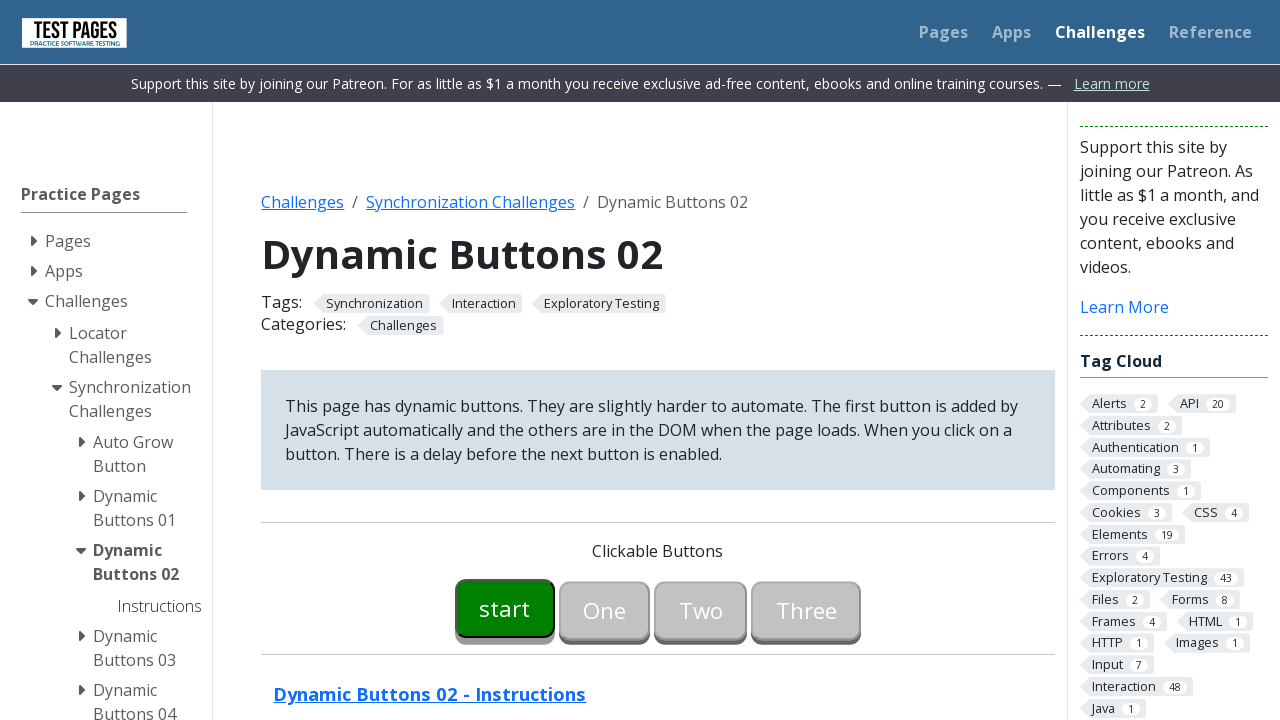